Tests the signature pad application by drawing a shape on the canvas using mouse actions (click and drag), then clicks the Clear button to erase the drawing.

Starting URL: http://szimek.github.io/signature_pad/

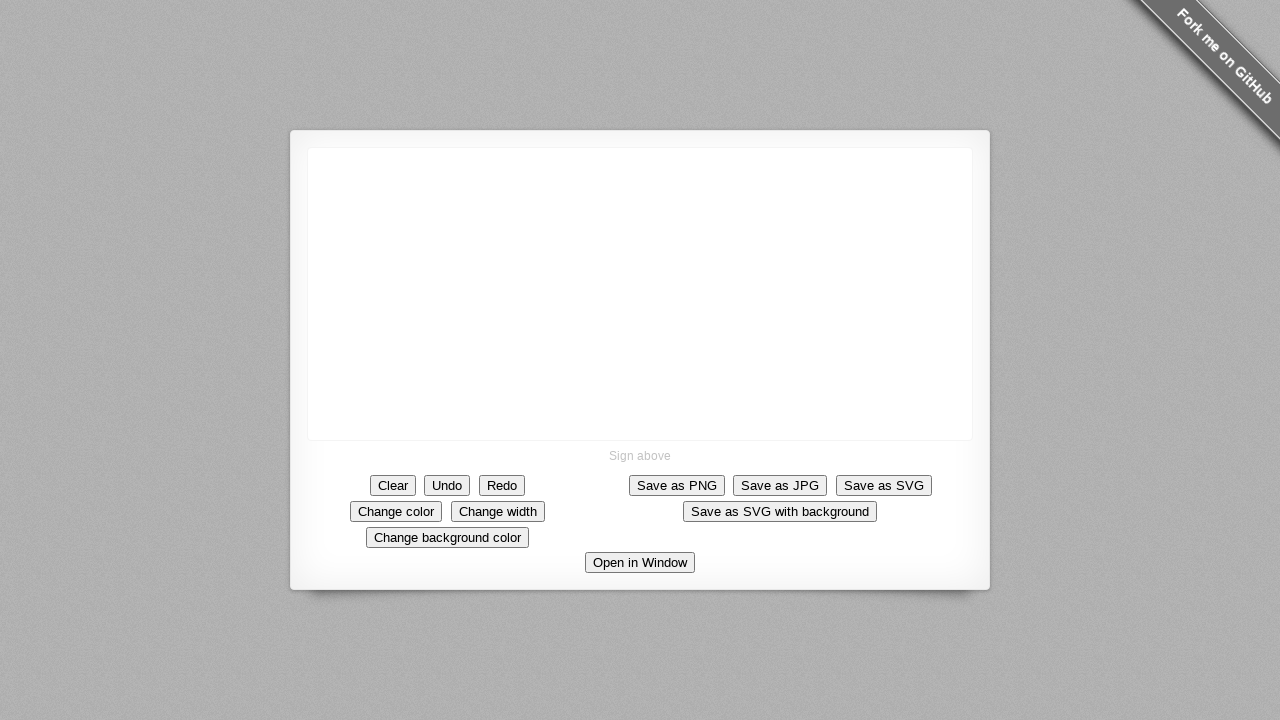

Located the signature pad canvas element
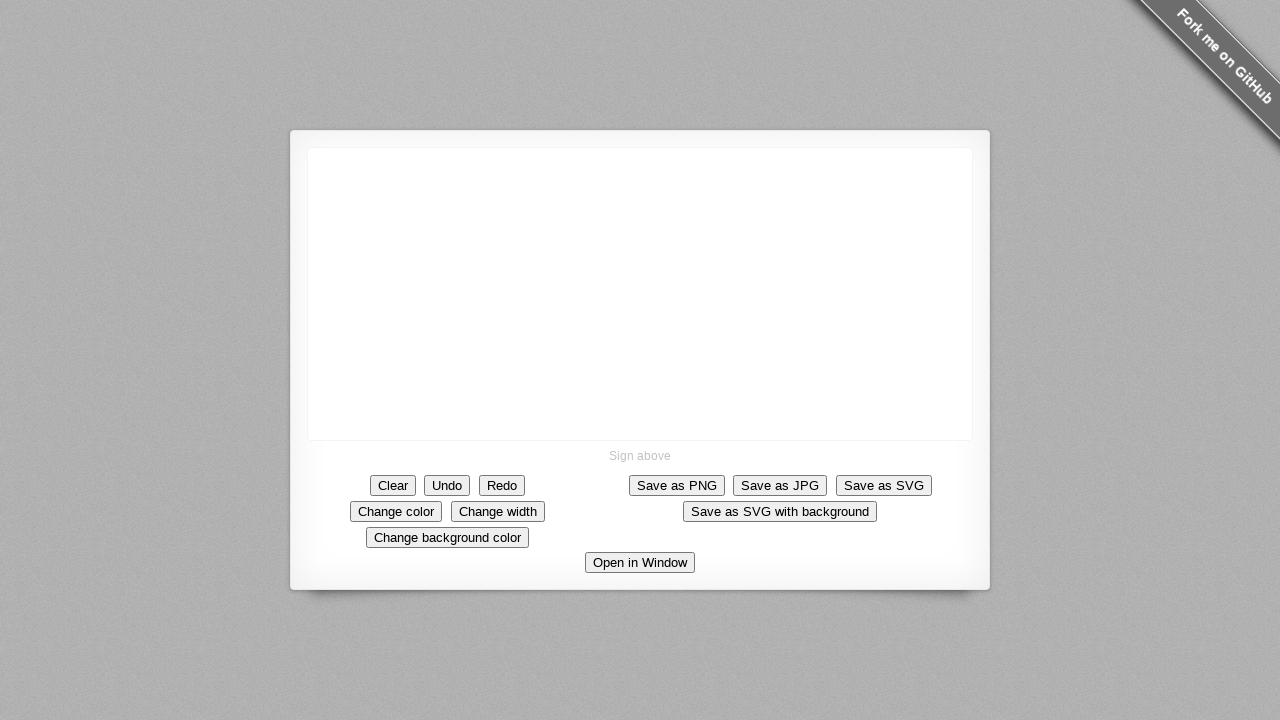

Retrieved canvas bounding box coordinates
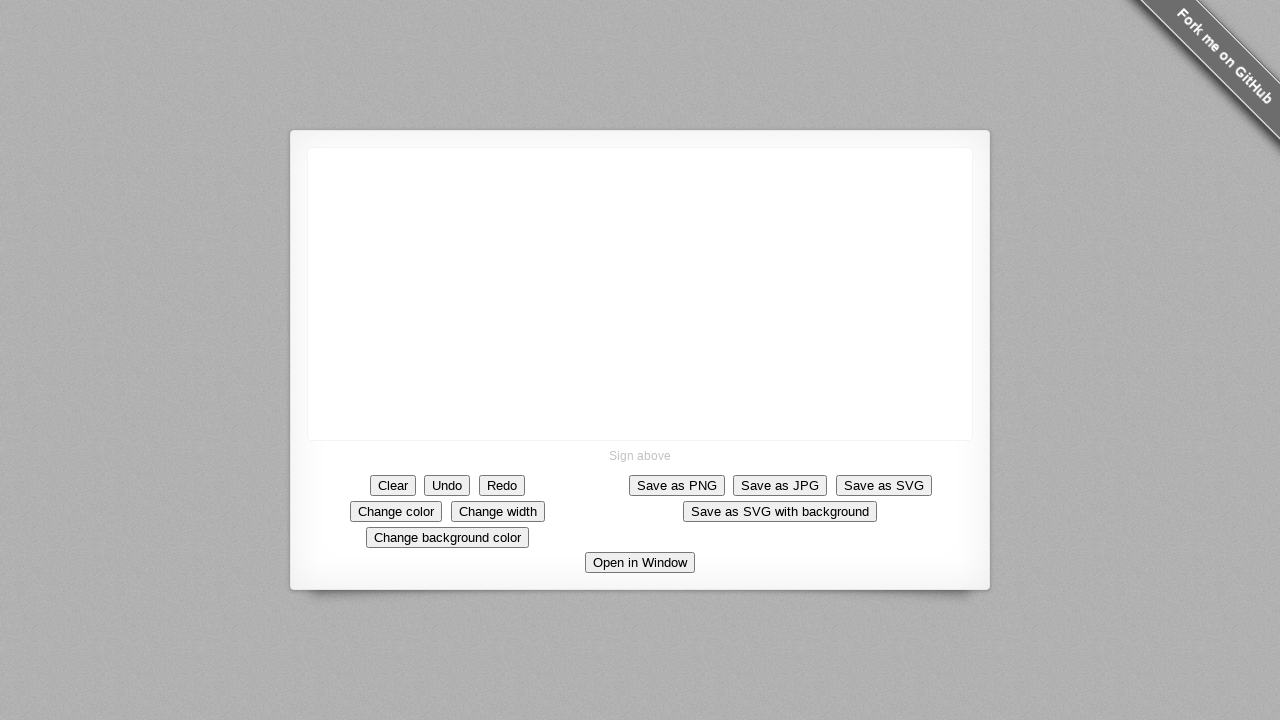

Moved mouse to center of canvas at (640, 294)
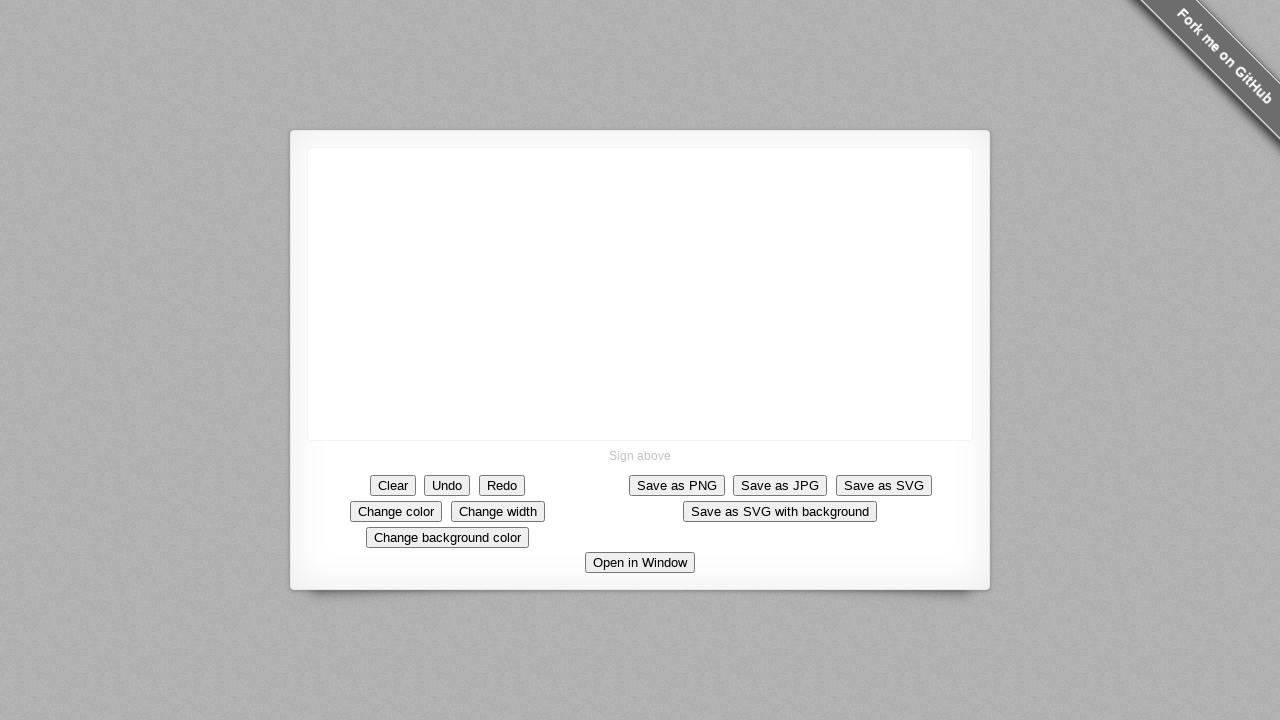

Pressed down mouse button to start drawing at (640, 294)
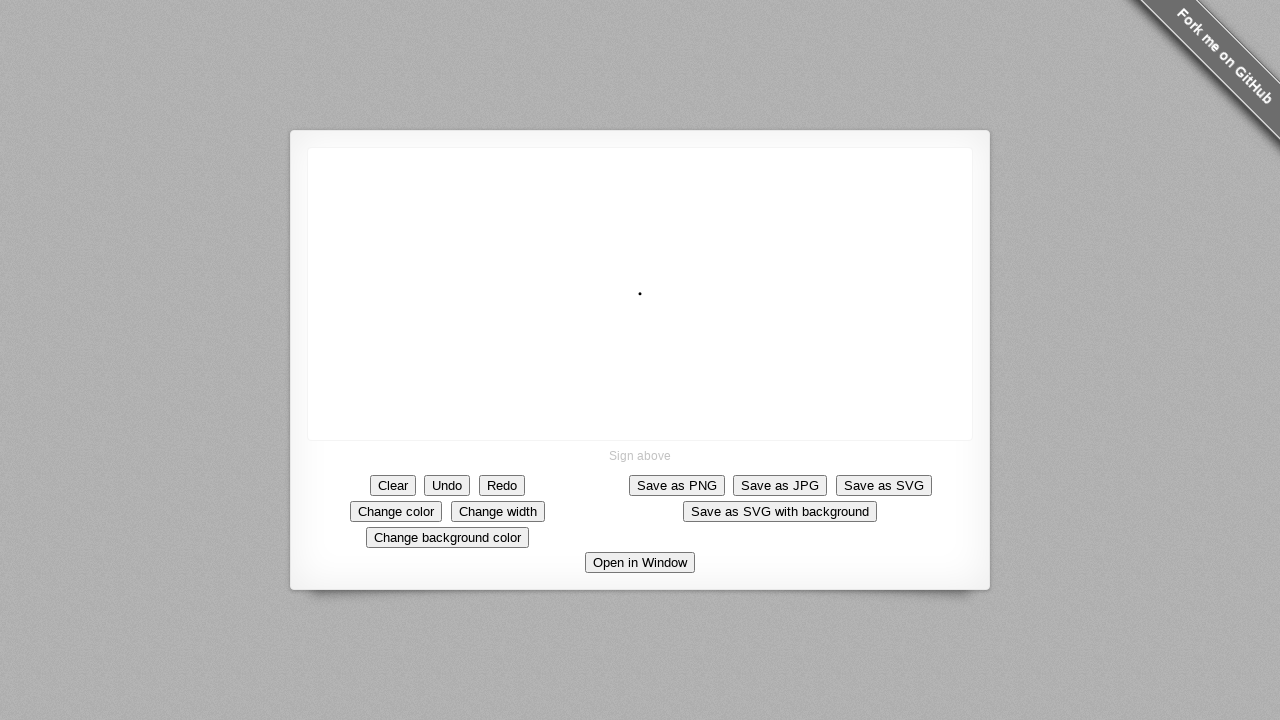

Drew diagonal line upward and to the left at (590, 244)
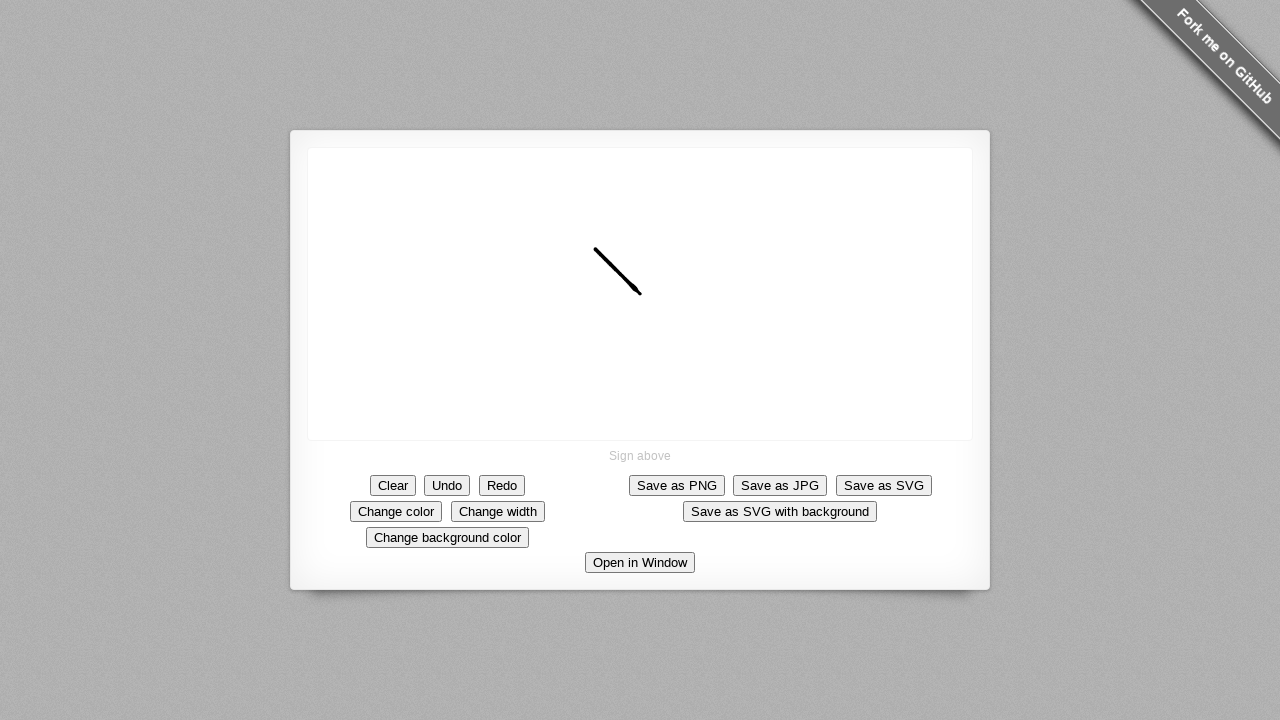

Drew line downward at (590, 294)
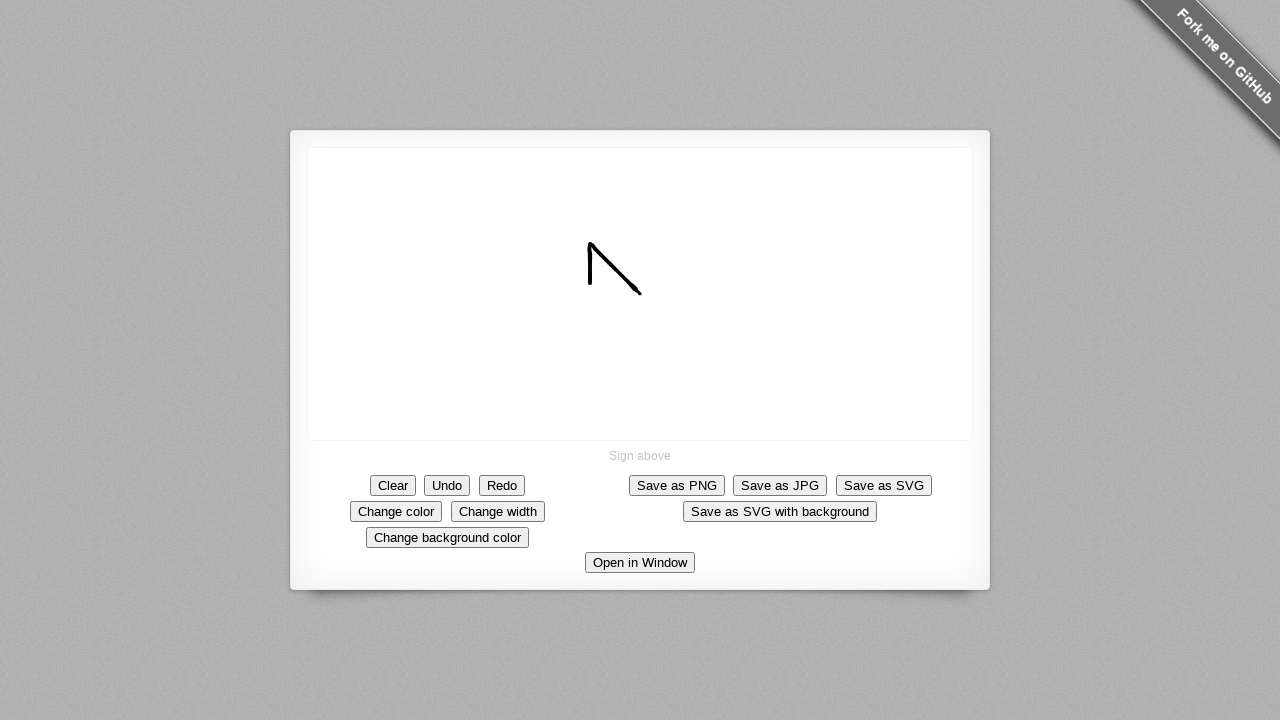

Drew line to the right at (640, 294)
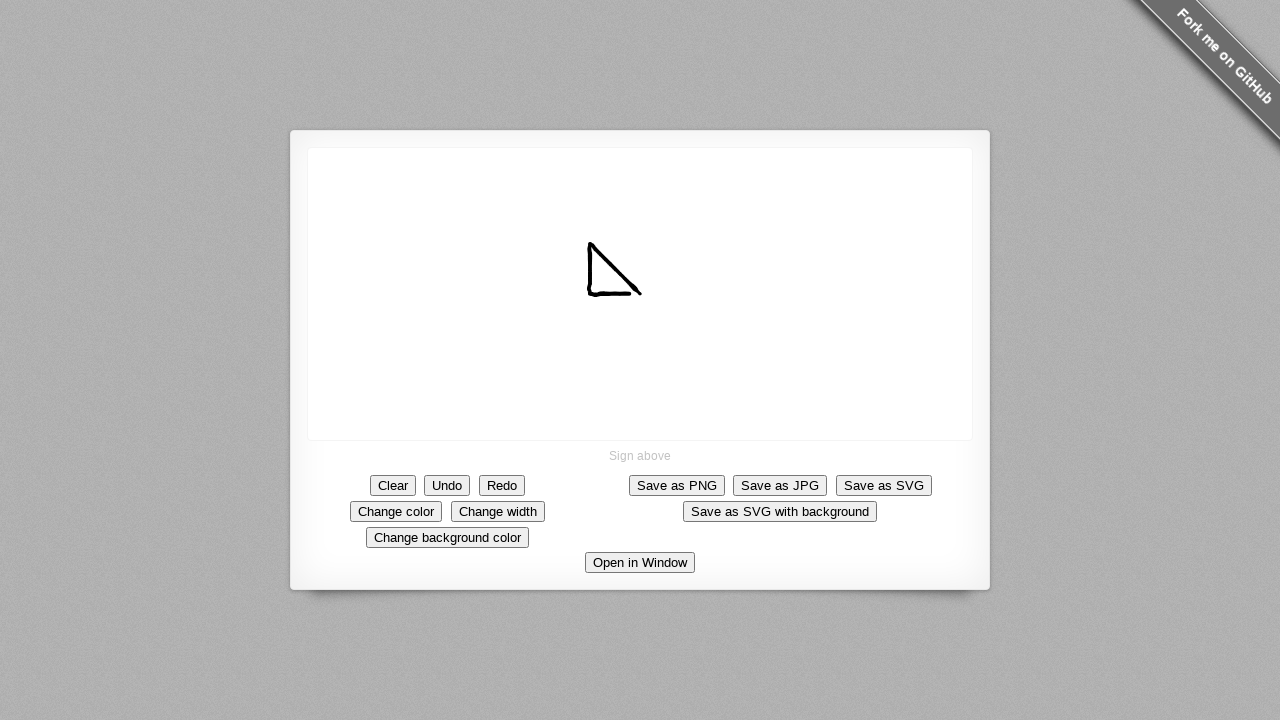

Released mouse button to finish drawing shape at (640, 294)
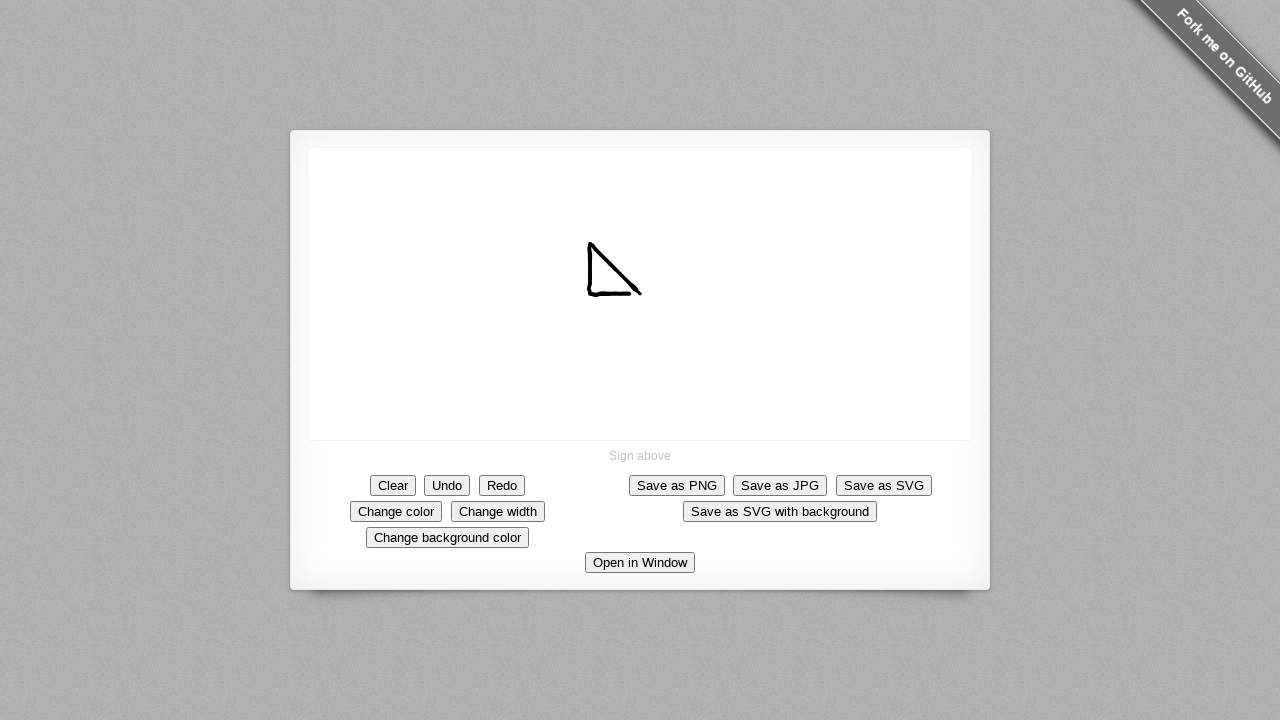

Waited 2 seconds to view the drawn shape
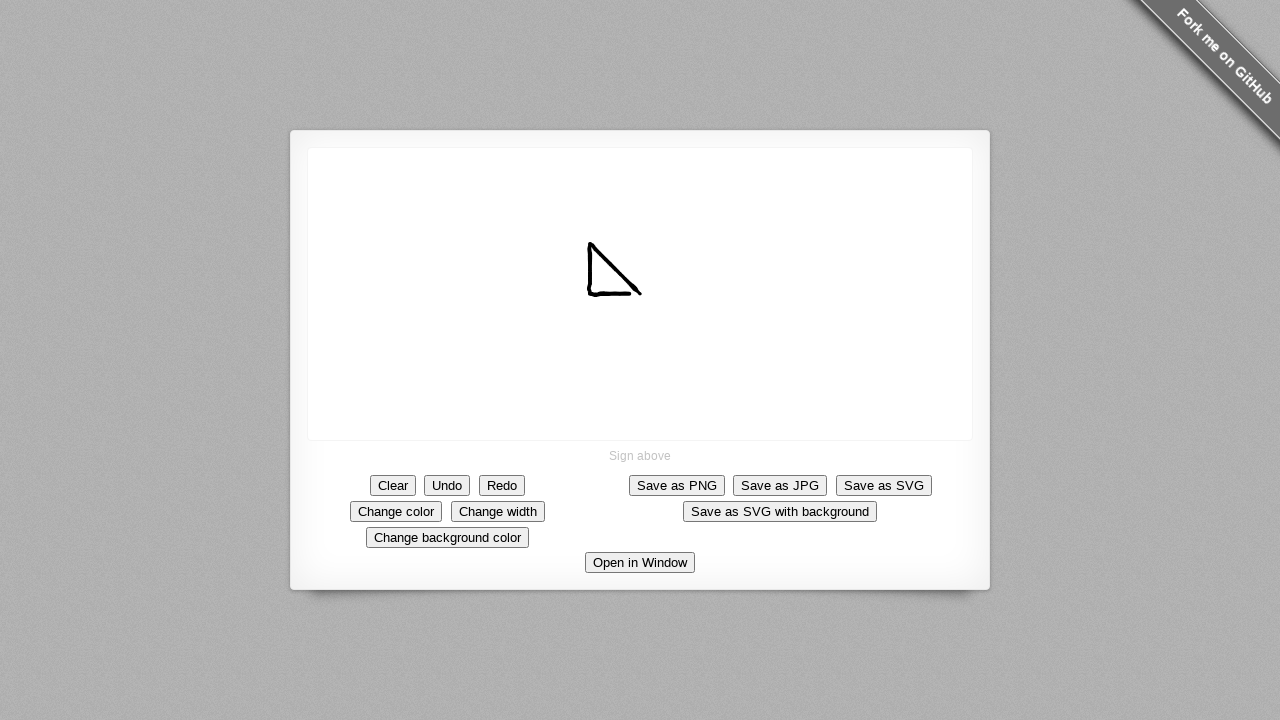

Clicked the Clear button to erase the drawing at (393, 485) on xpath=//*[text()='Clear']
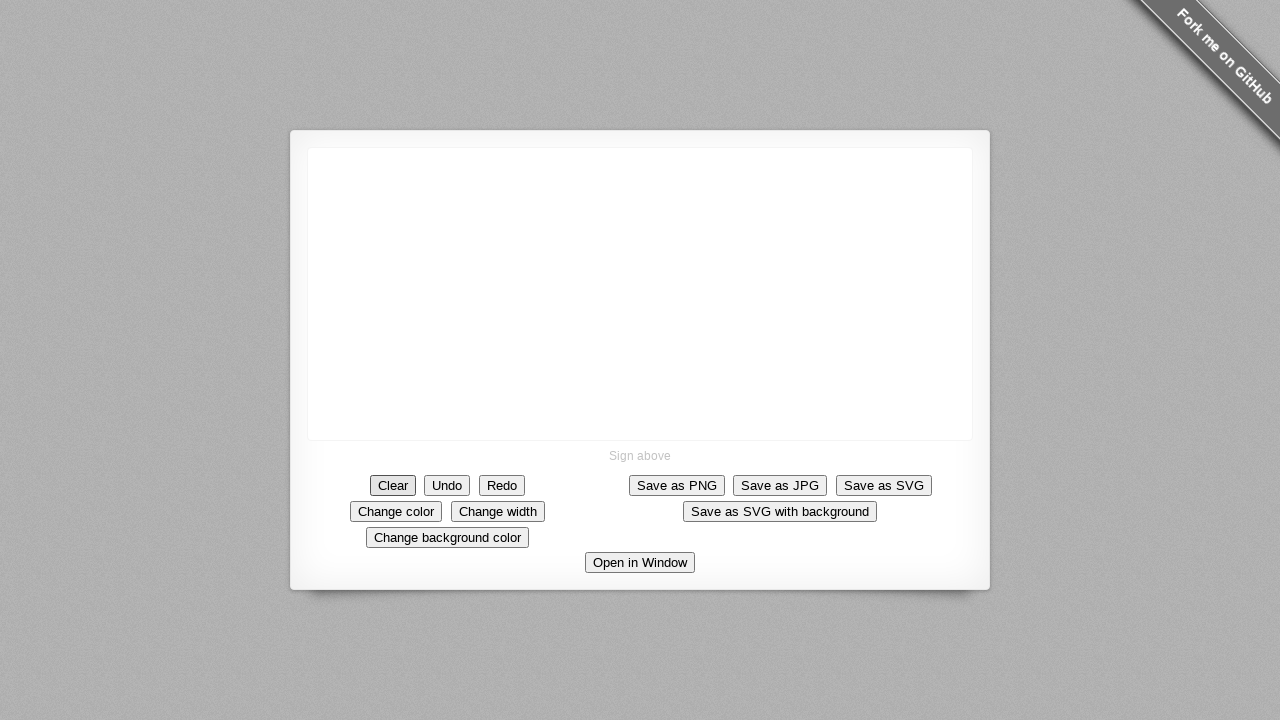

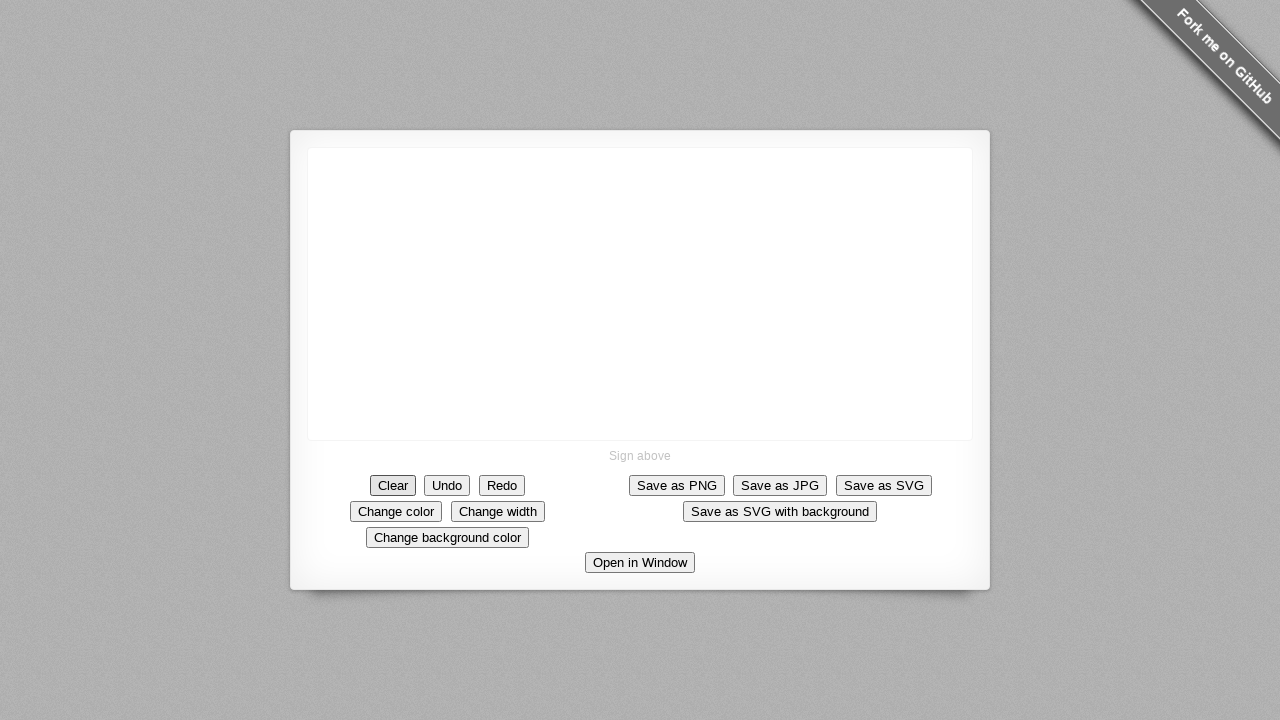